Tests calculator division by clicking 9 / 9 and verifying the result equals 1

Starting URL: https://testpages.eviltester.com/styled/apps/calculator.html

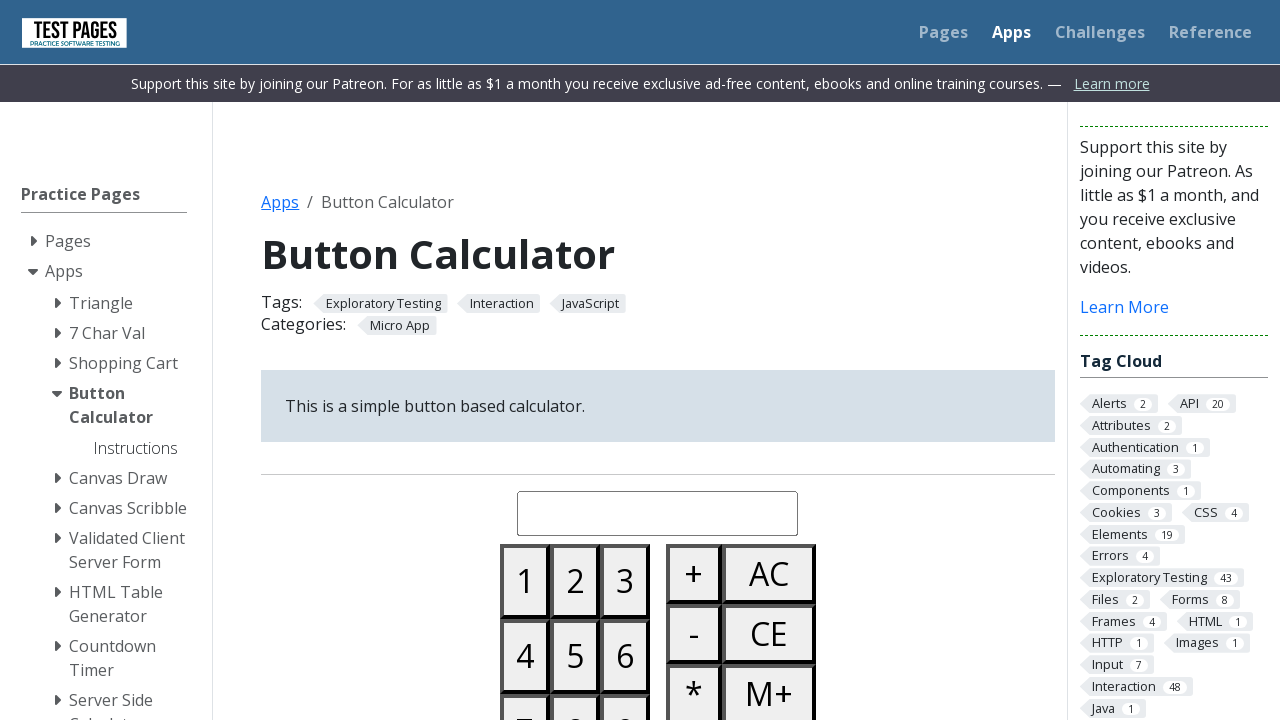

Clicked button 9 at (625, 683) on #button09
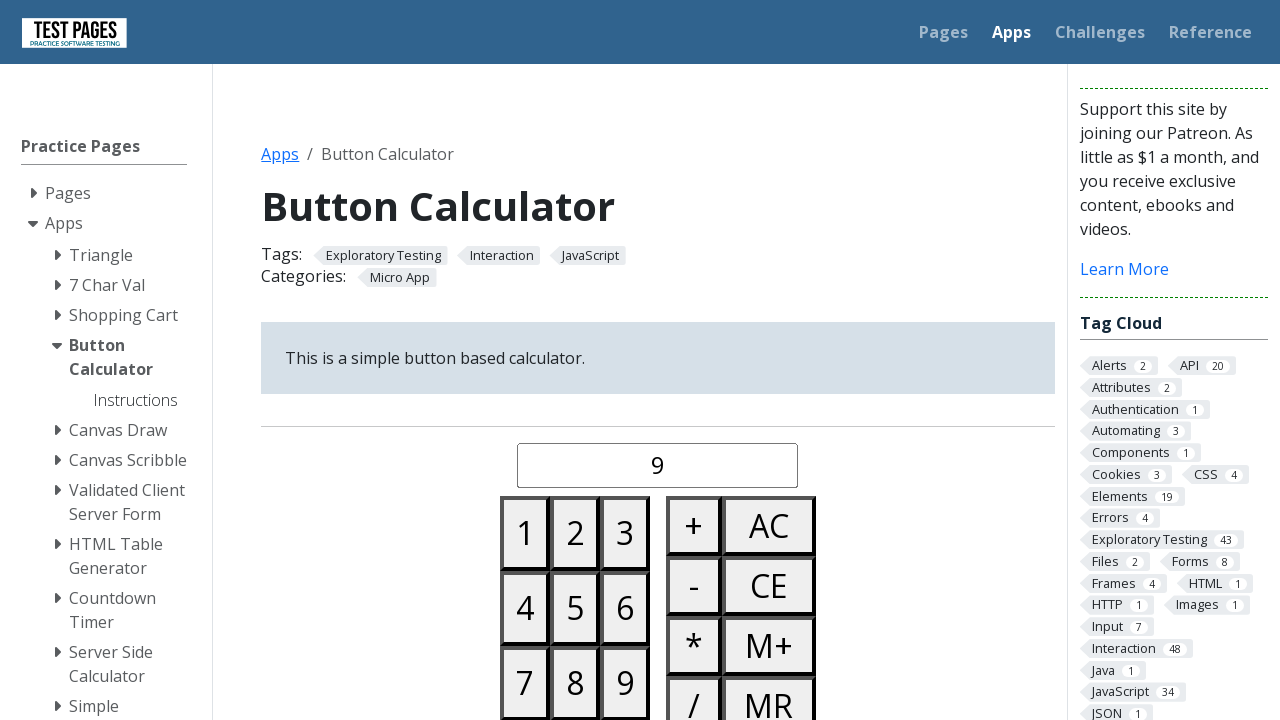

Clicked divide button at (694, 690) on #buttondivide
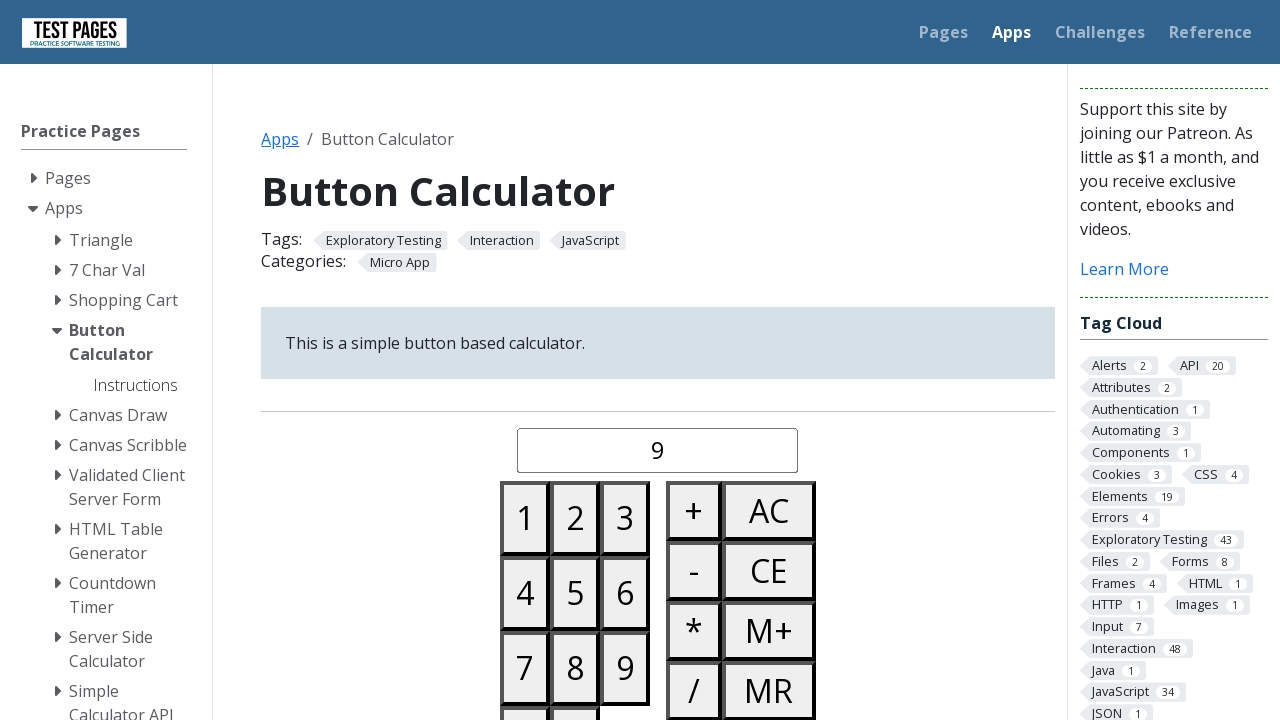

Clicked button 9 at (625, 668) on #button09
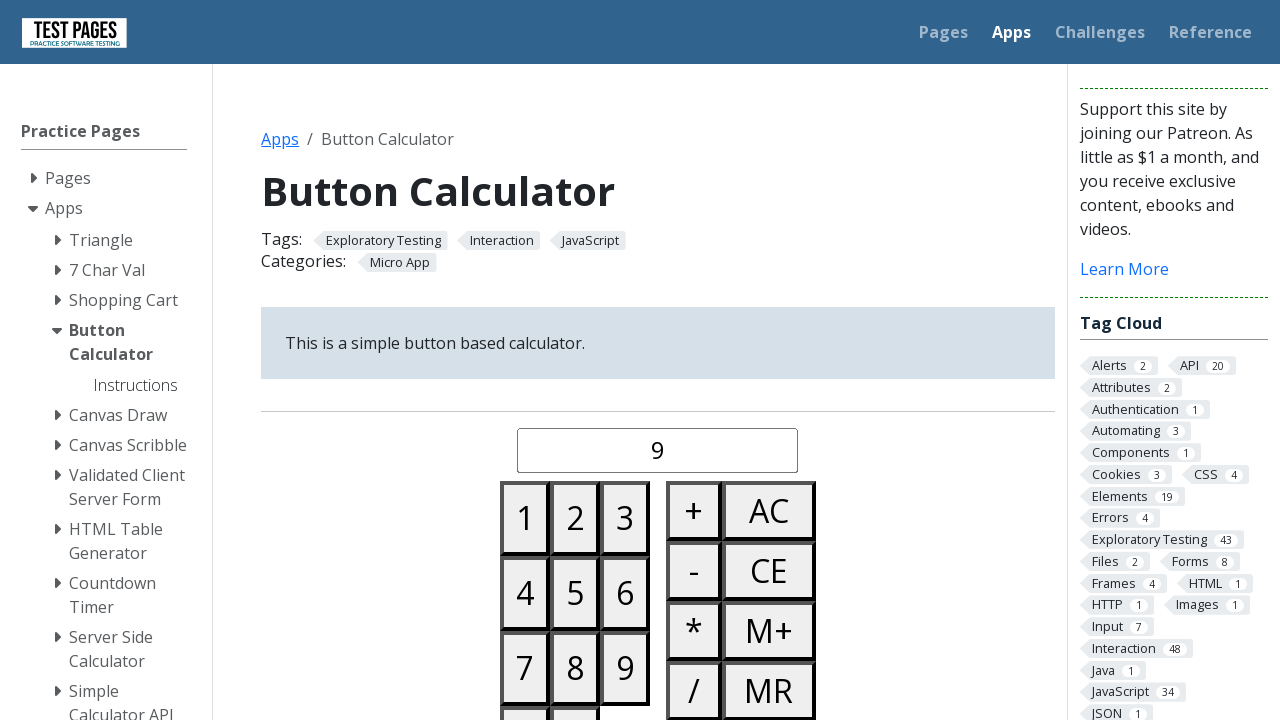

Clicked equals button at (694, 360) on #buttonequals
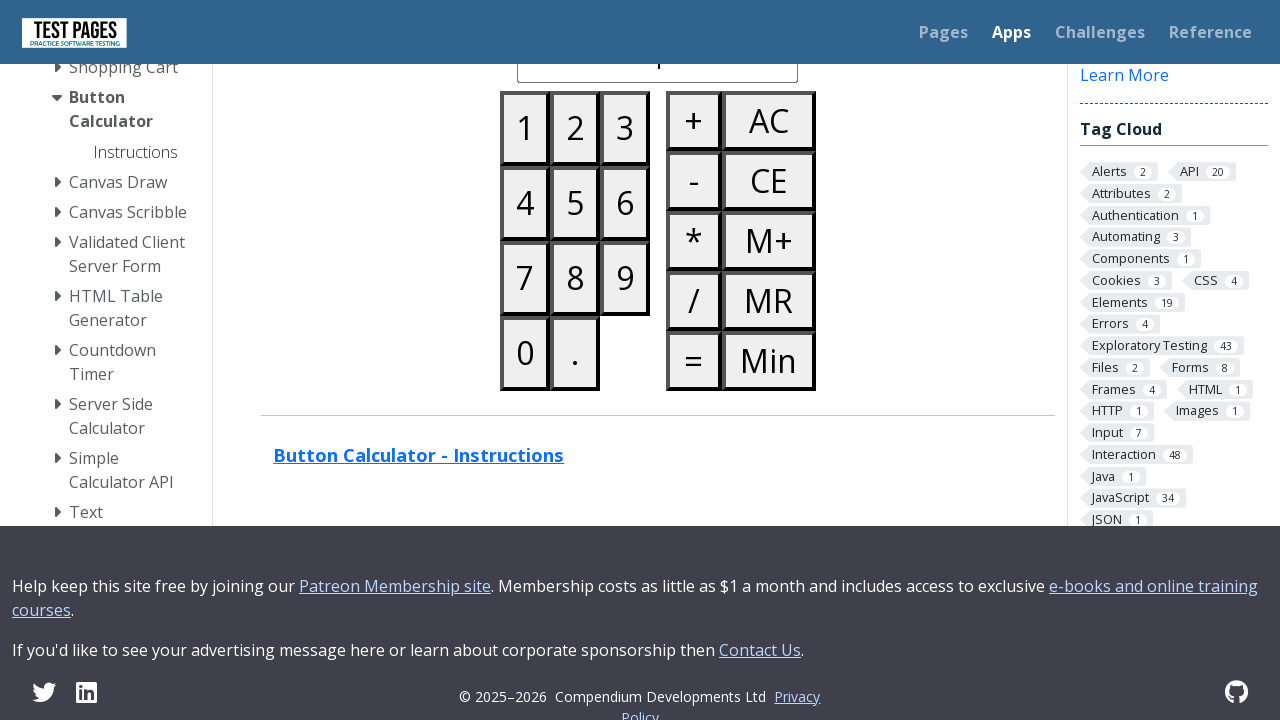

Retrieved calculated display result
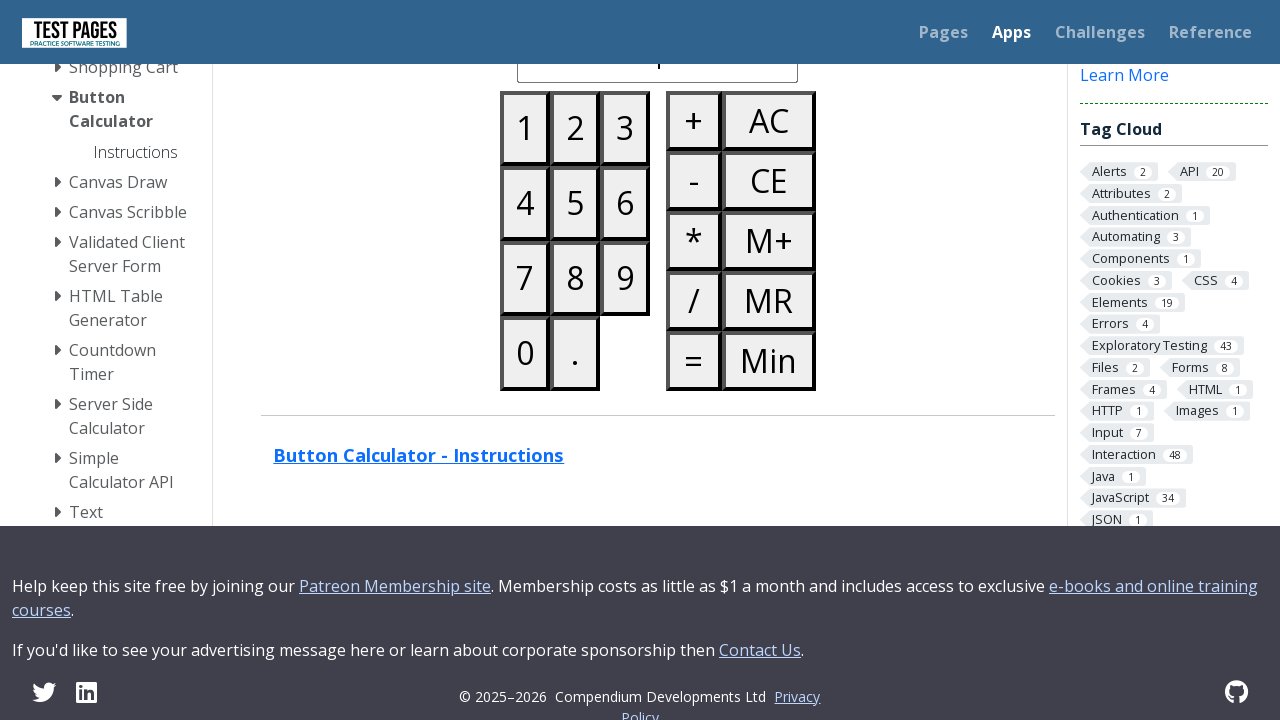

Verified division result equals 1
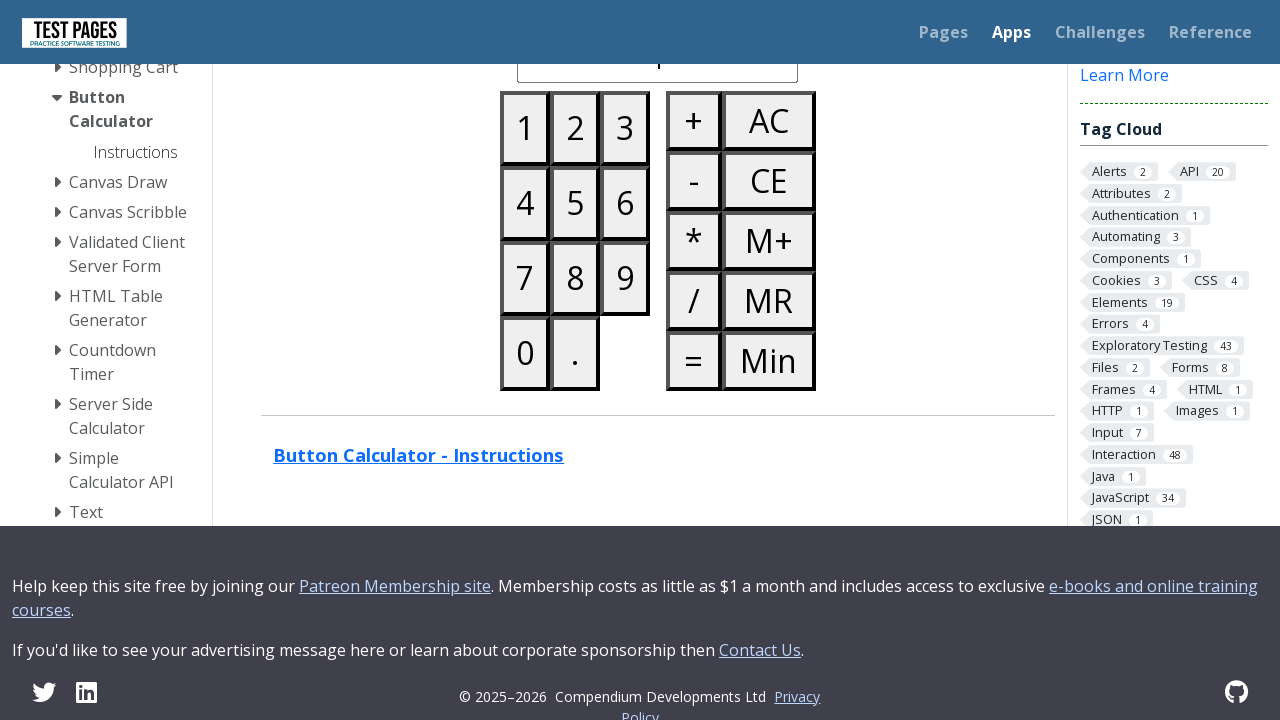

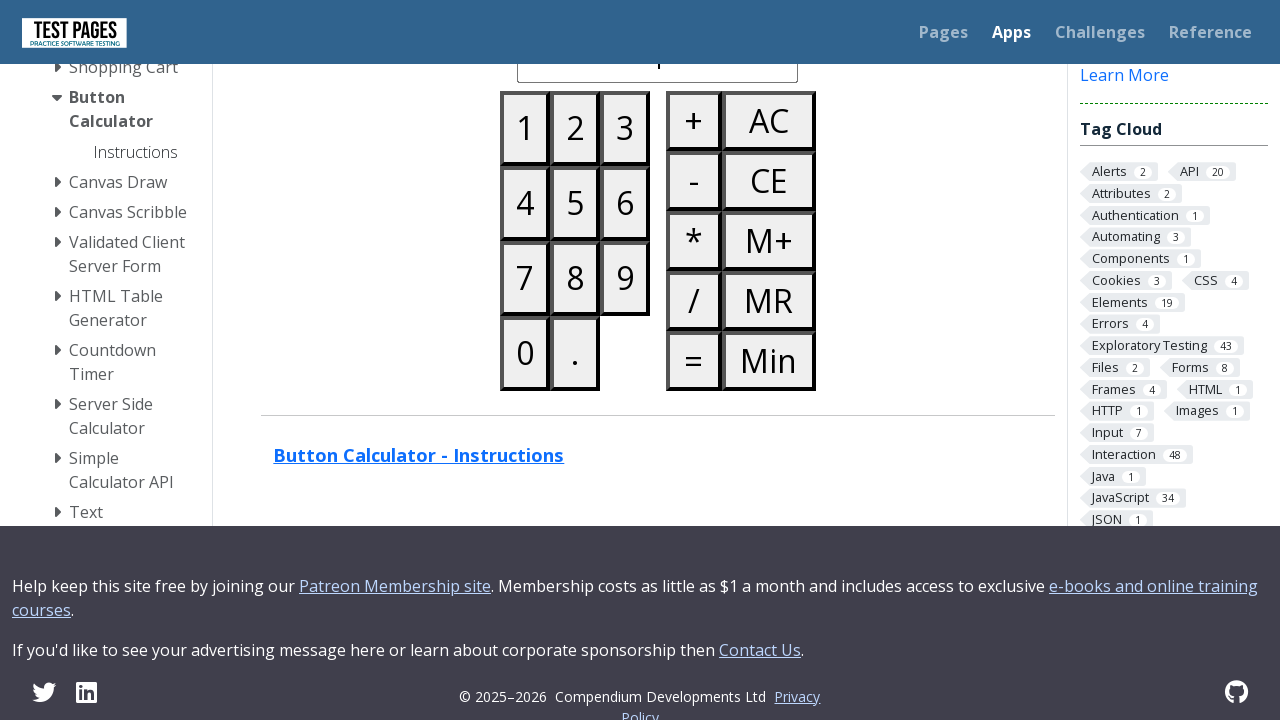